Fills out a text box form with user information including name, email, and addresses, then submits the form

Starting URL: https://demoqa.com/text-box

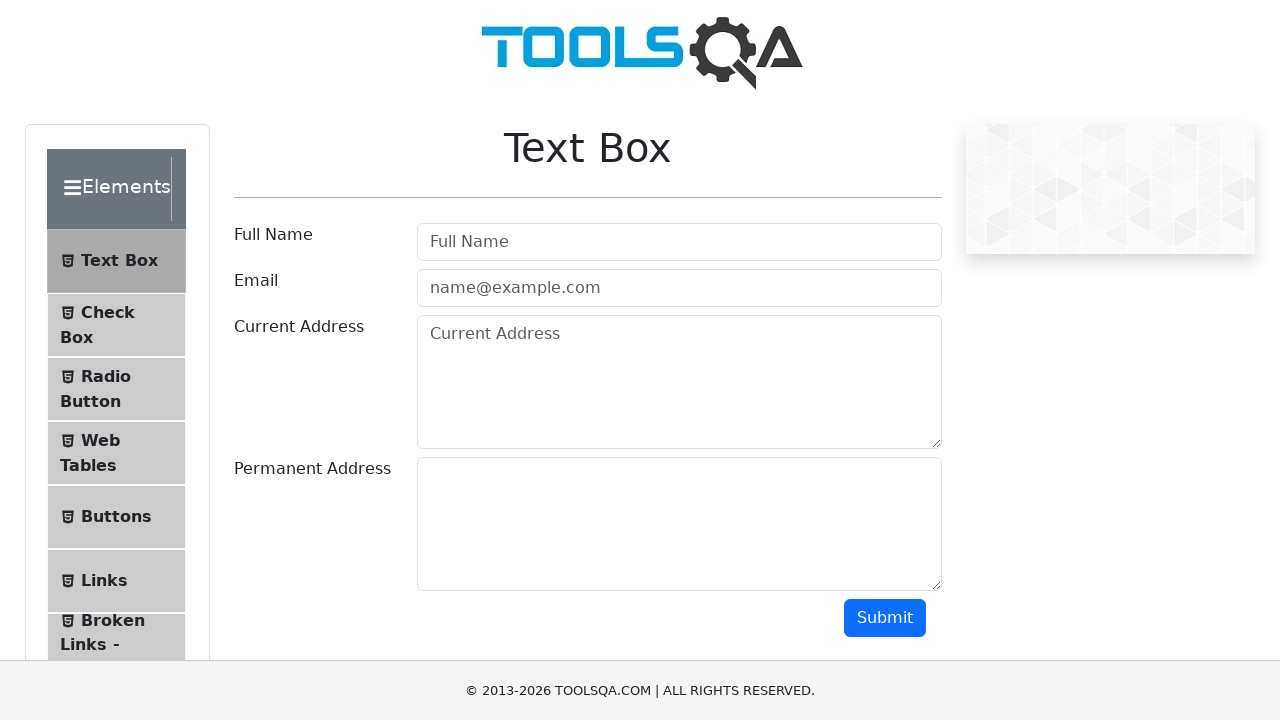

Filled name field with 'Rodrigo' on #userName
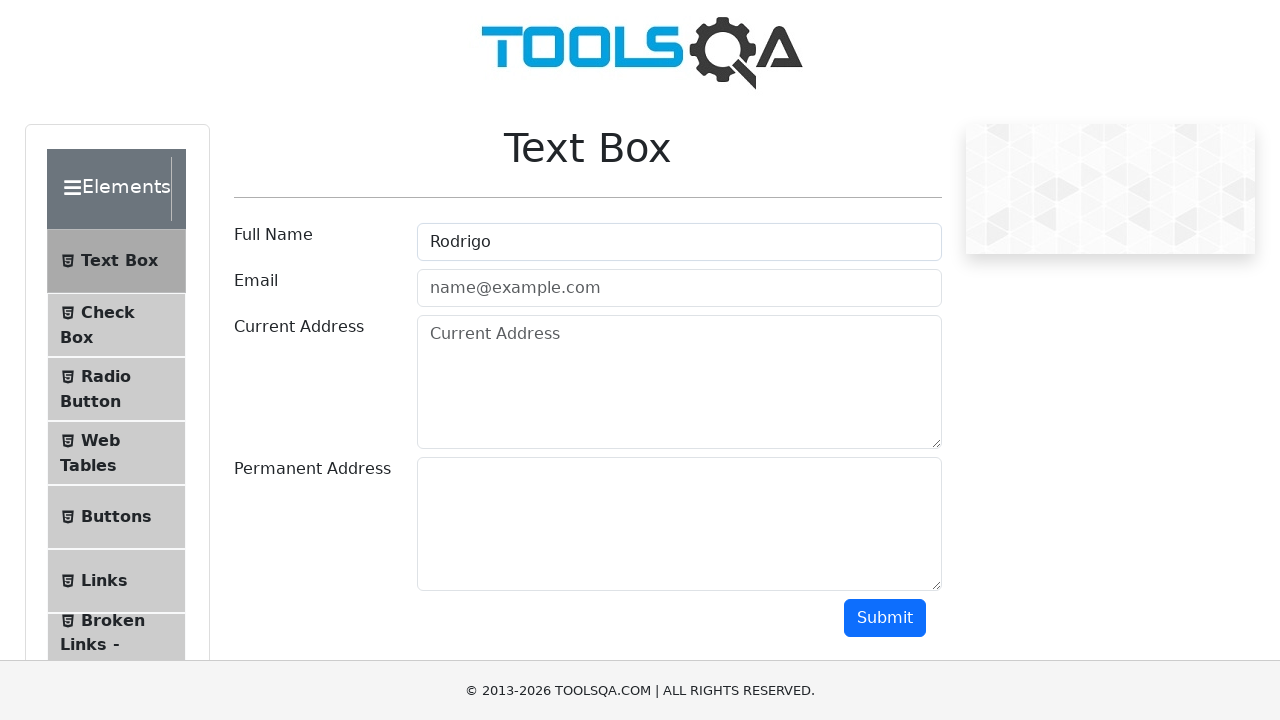

Filled email field with 'correo@correo.com' on #userEmail
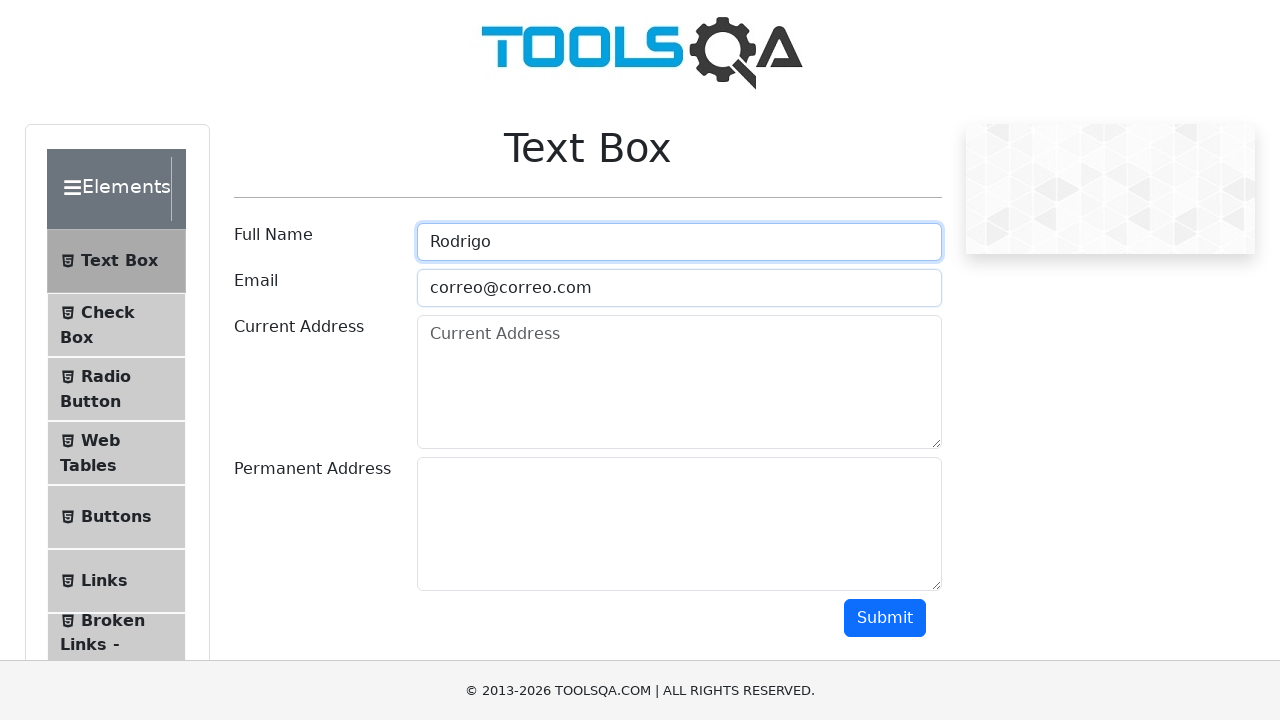

Filled current address field with 'pino rudis 168, Parajes de los pinos, Ramos arizpe Coahuila Mexico' on #currentAddress
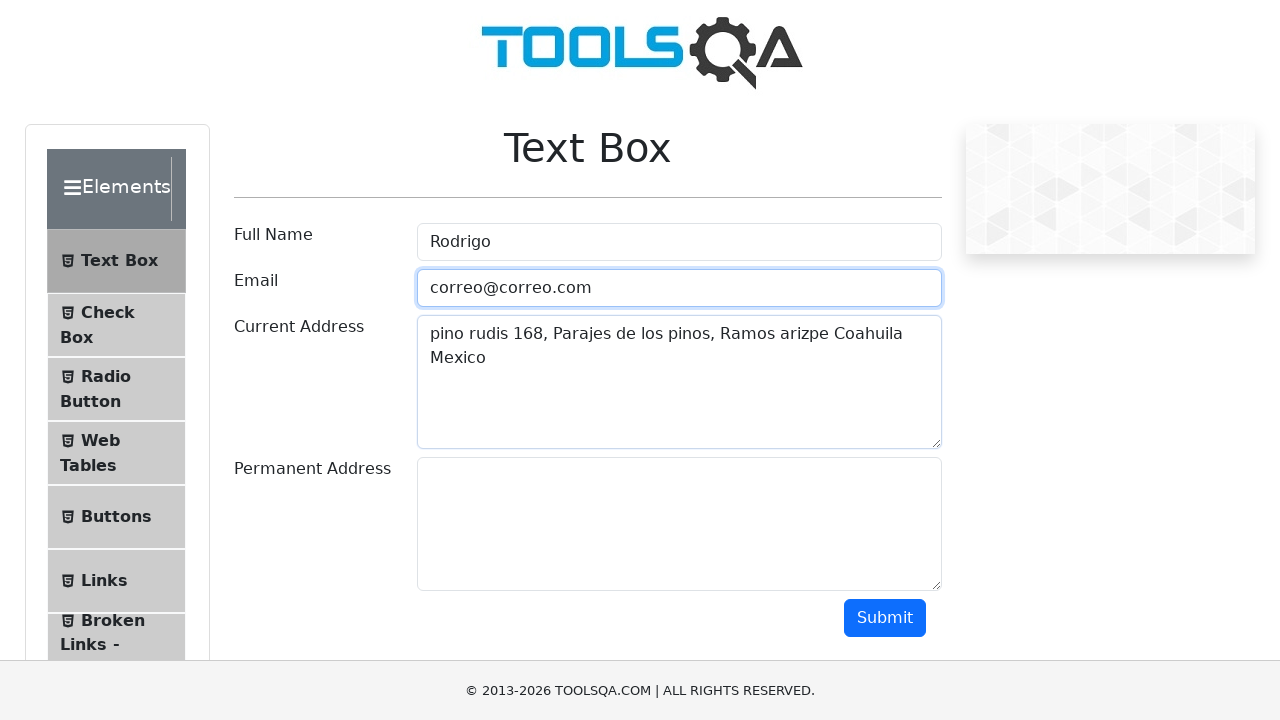

Filled permanent address field with 'Altamirano 503, guayulera, Saltillo Coahuila Mexico' on #permanentAddress
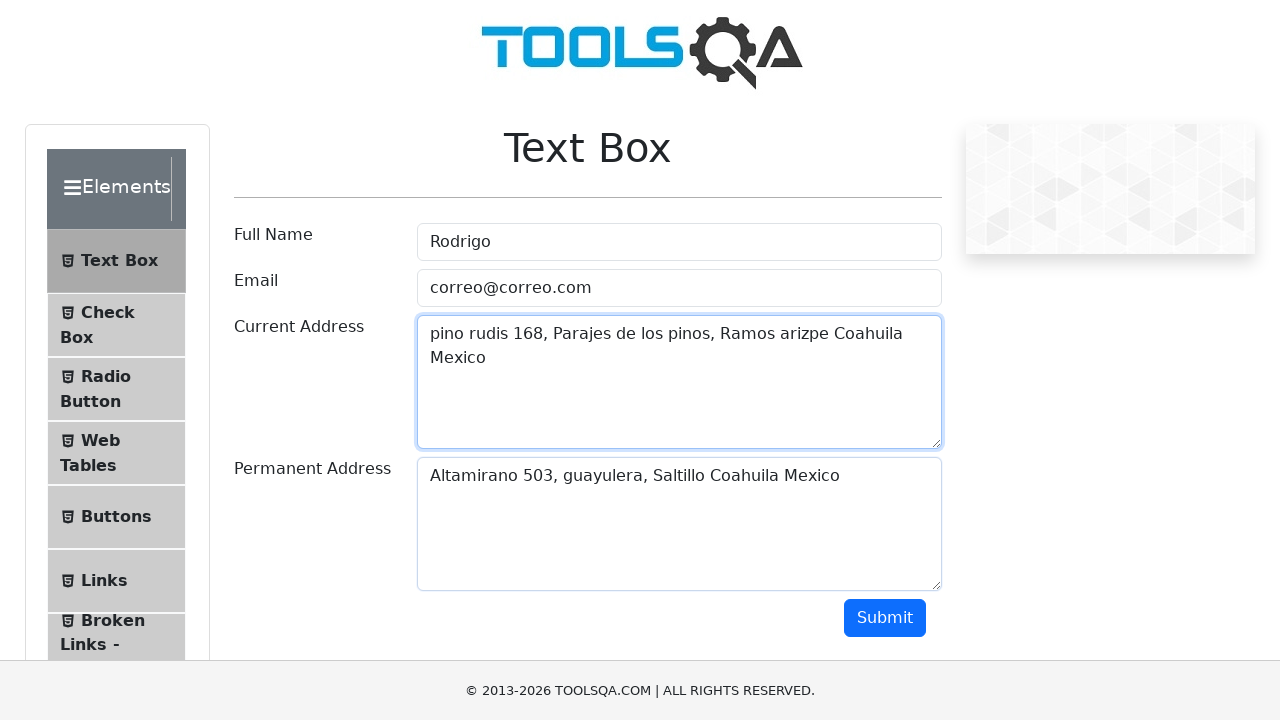

Scrolled down to reveal submit button
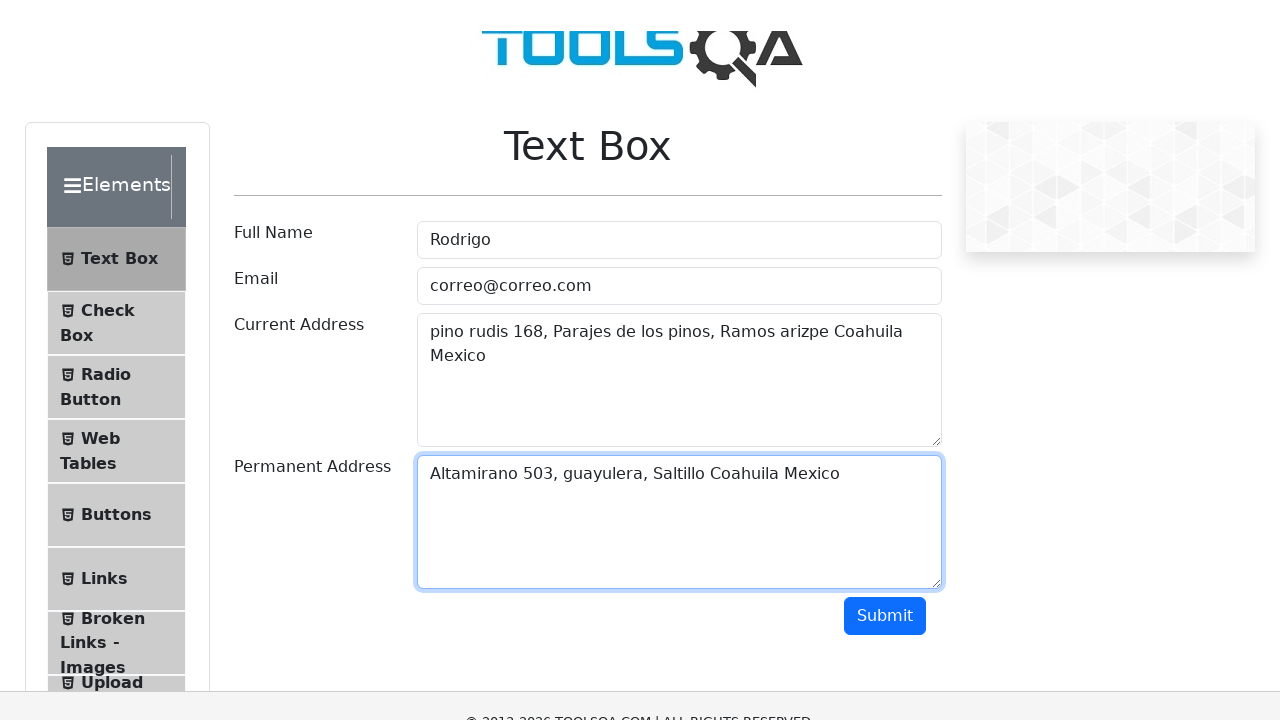

Clicked submit button to submit form at (885, 318) on #submit
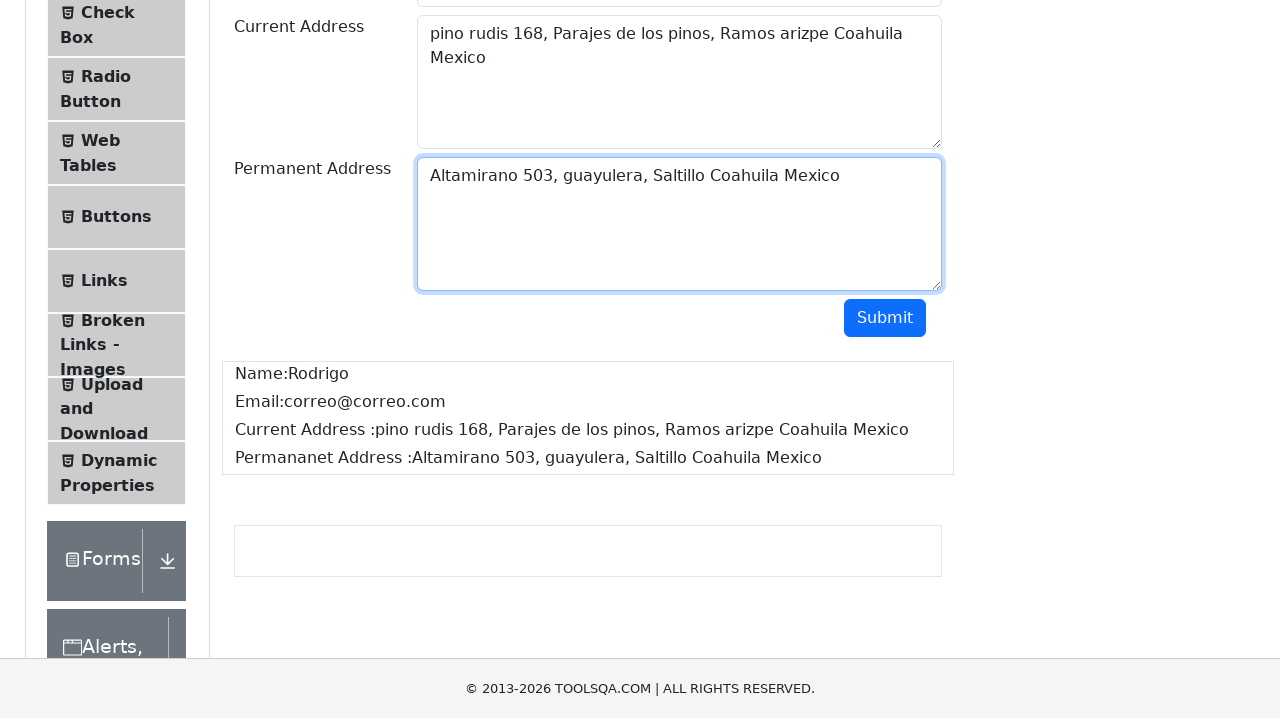

Waited for form submission to complete
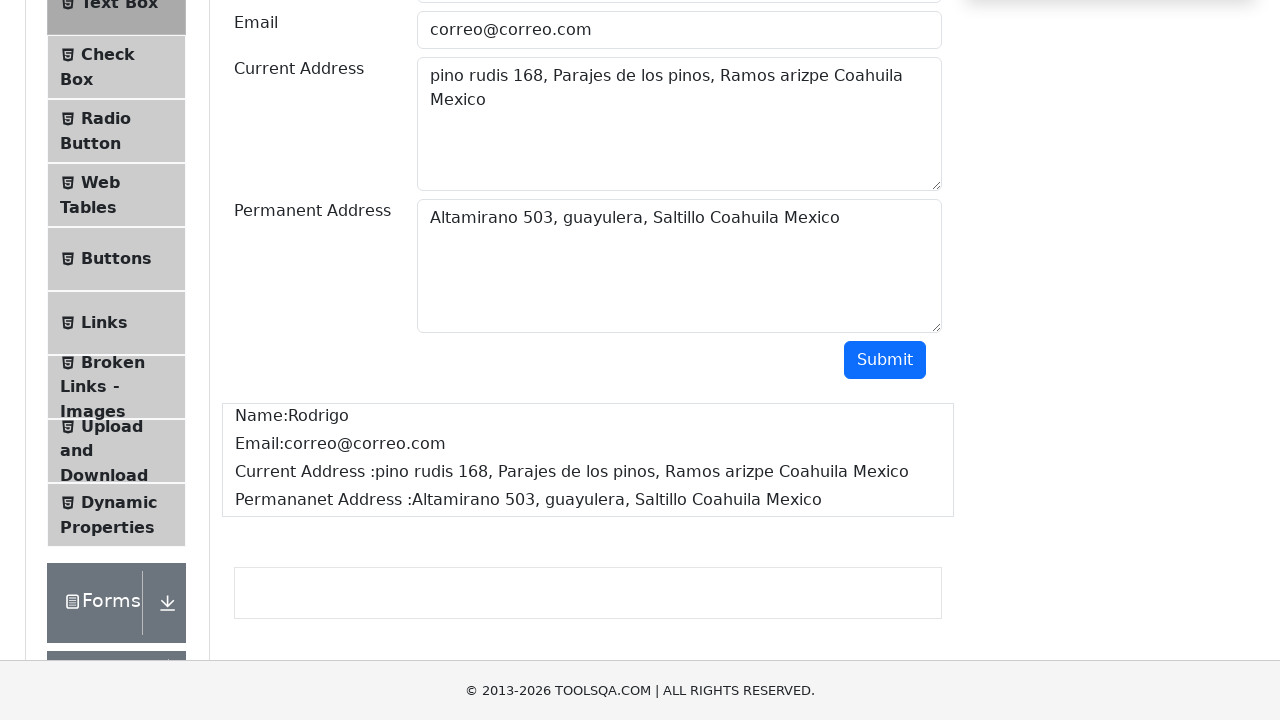

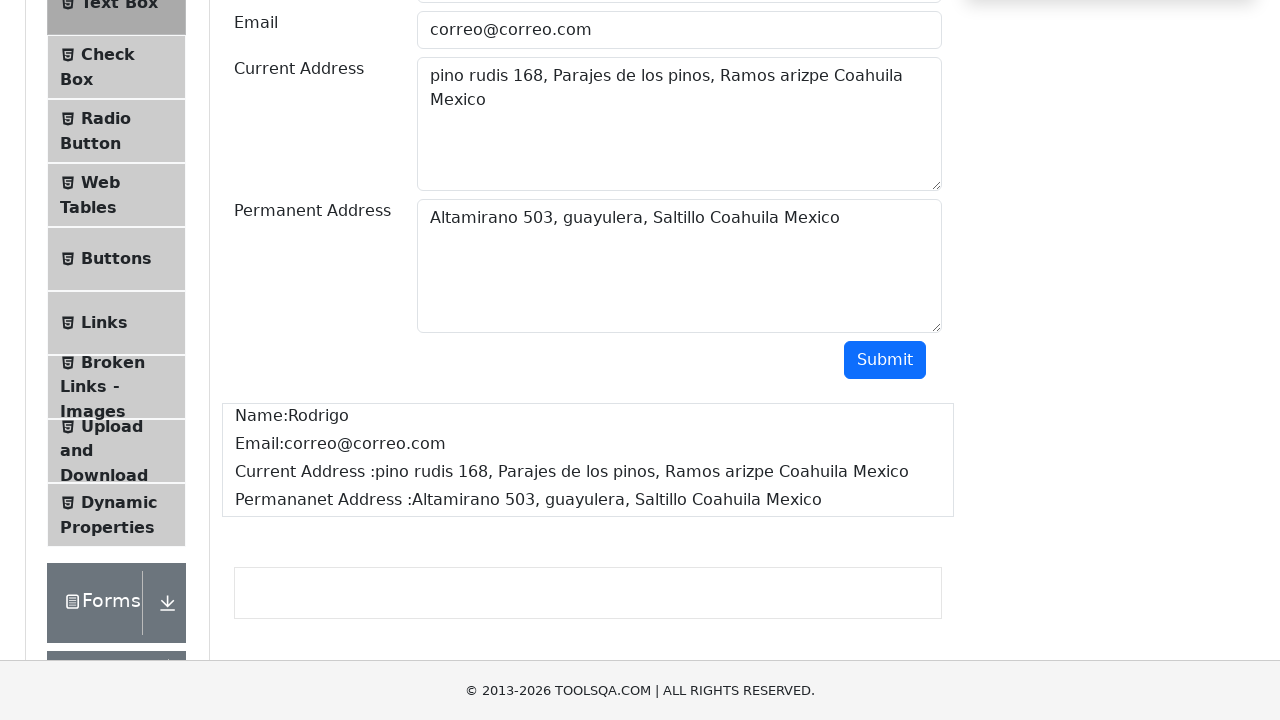